Tests the show/hide textbox functionality by clicking a button to reveal a text input, entering text, and then clicking another button to hide the textbox

Starting URL: https://rahulshettyacademy.com/AutomationPractice/

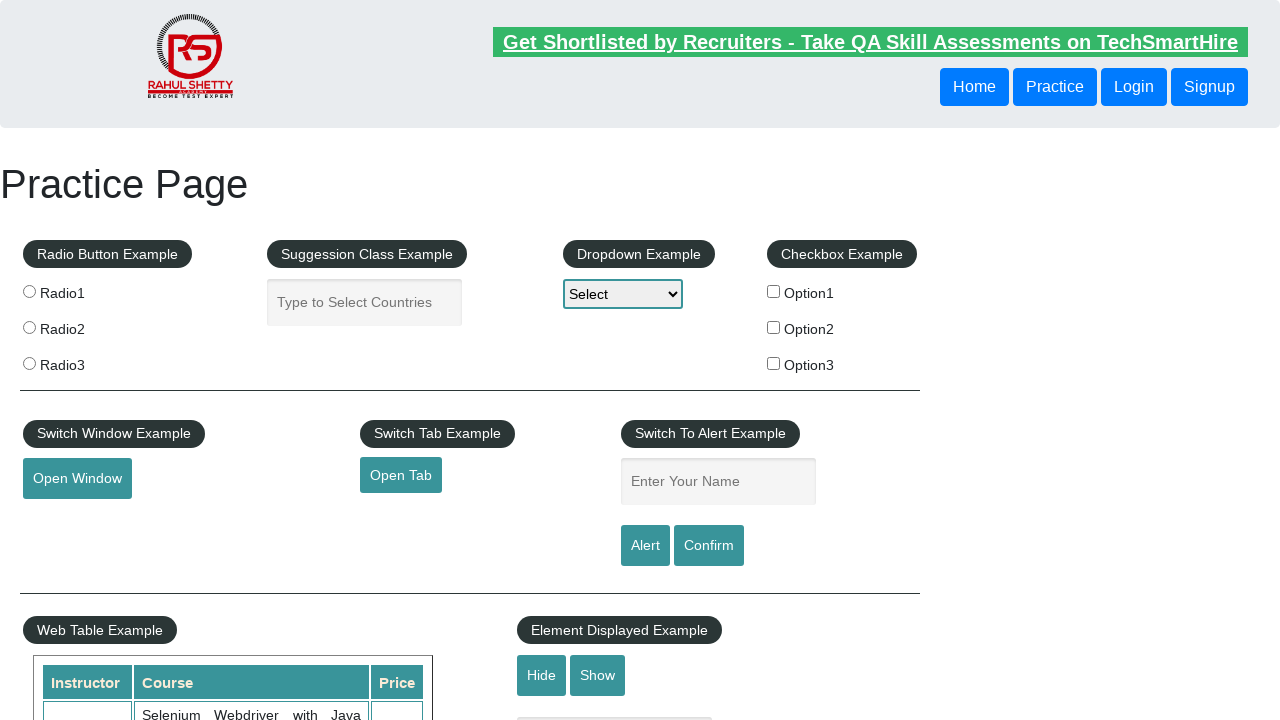

Clicked the 'Show' button to reveal the textbox at (598, 675) on #show-textbox
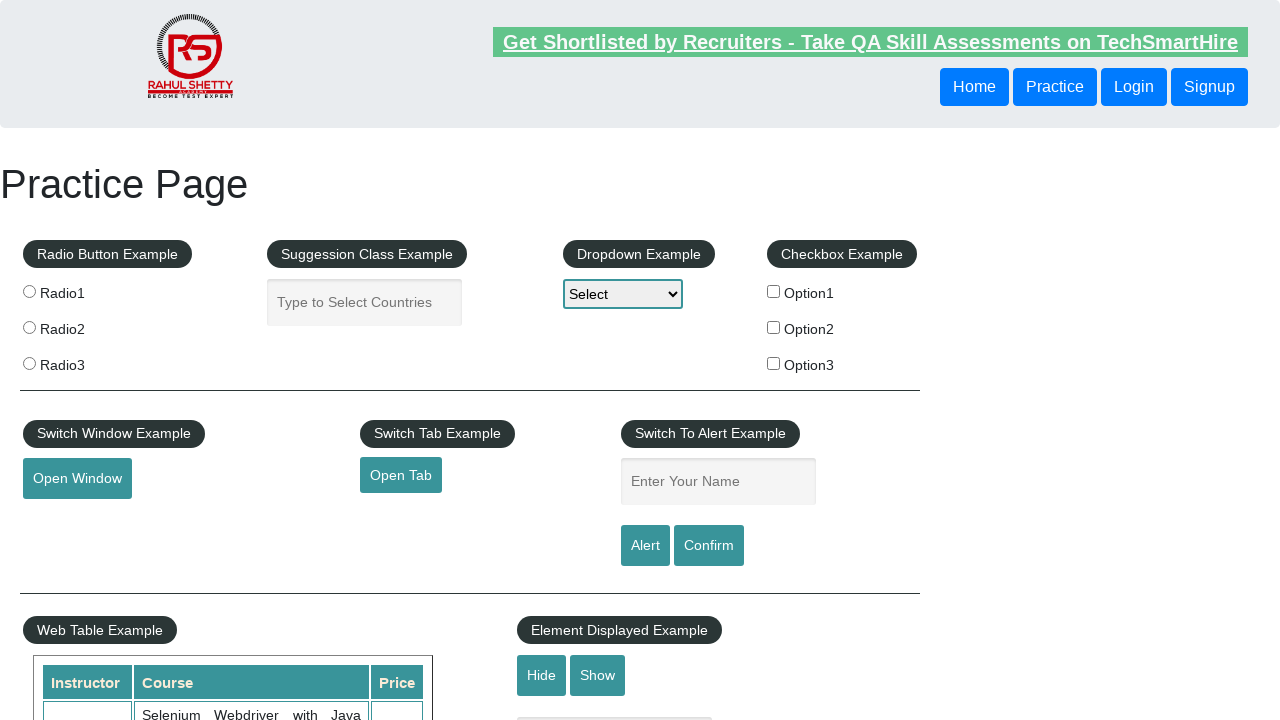

Textbox became visible
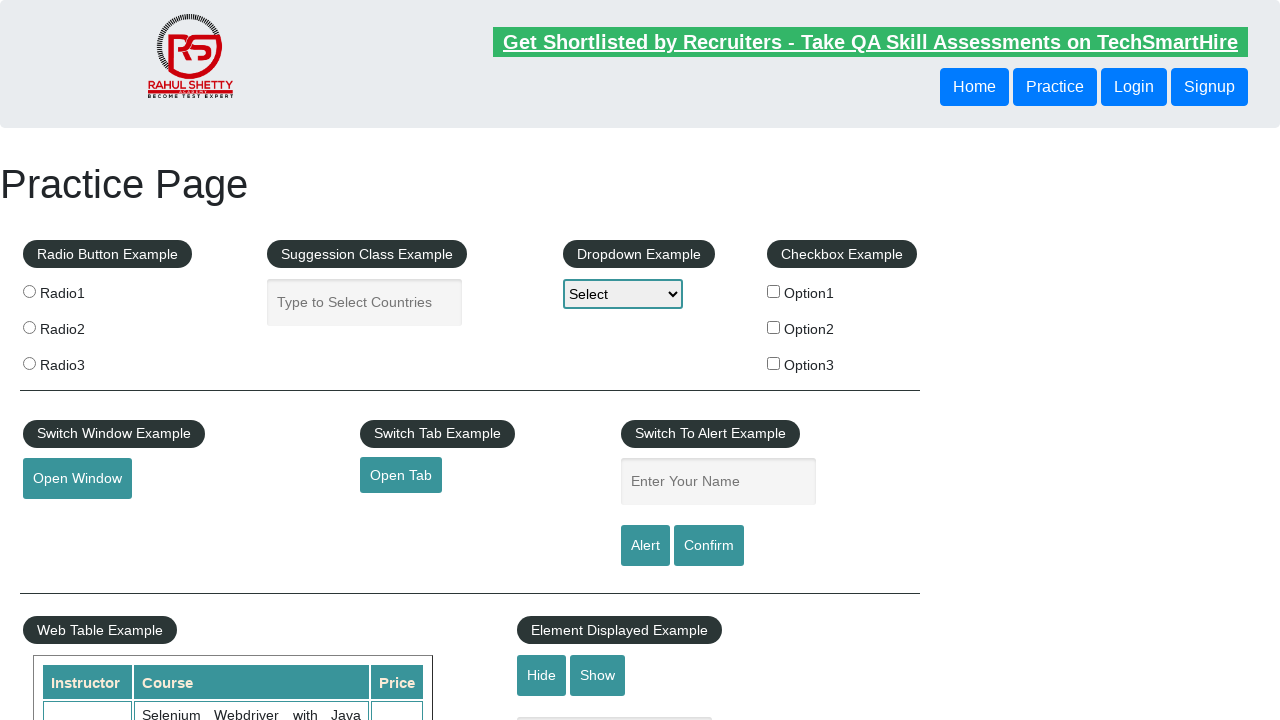

Entered text 'Hi, I am mayank' into the textbox on #displayed-text
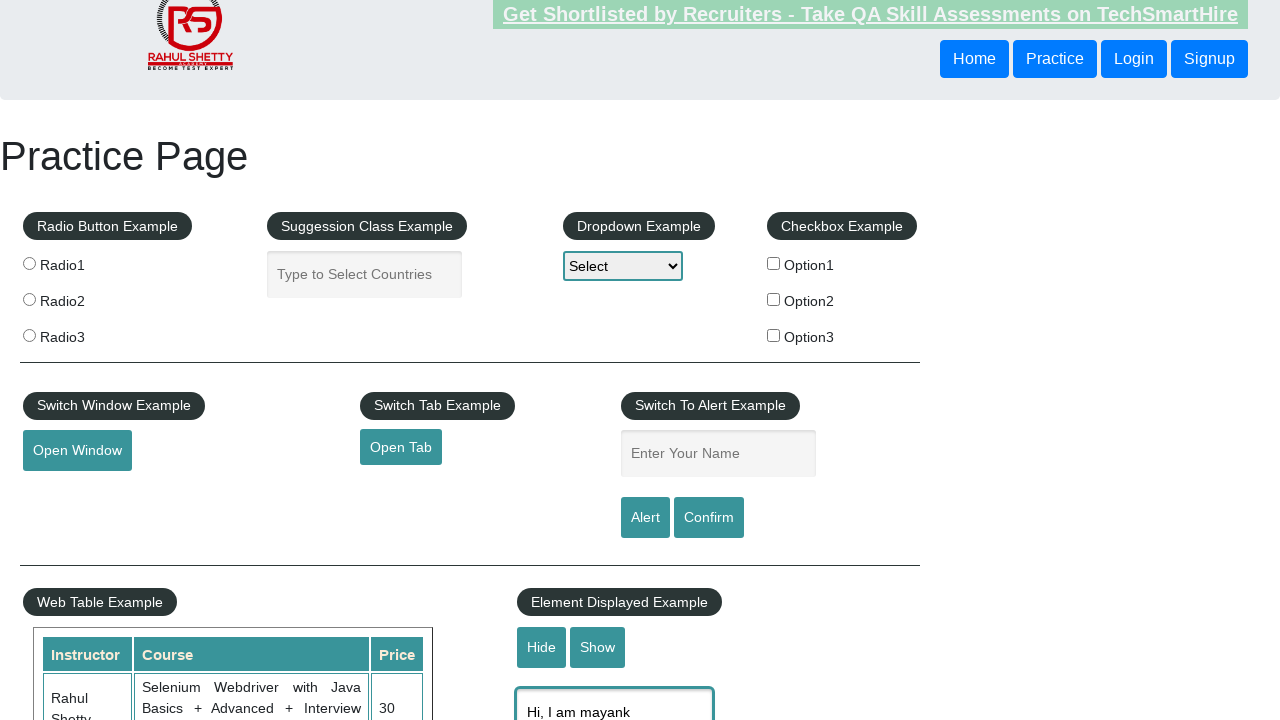

Clicked the 'Hide' button to hide the textbox at (542, 647) on #hide-textbox
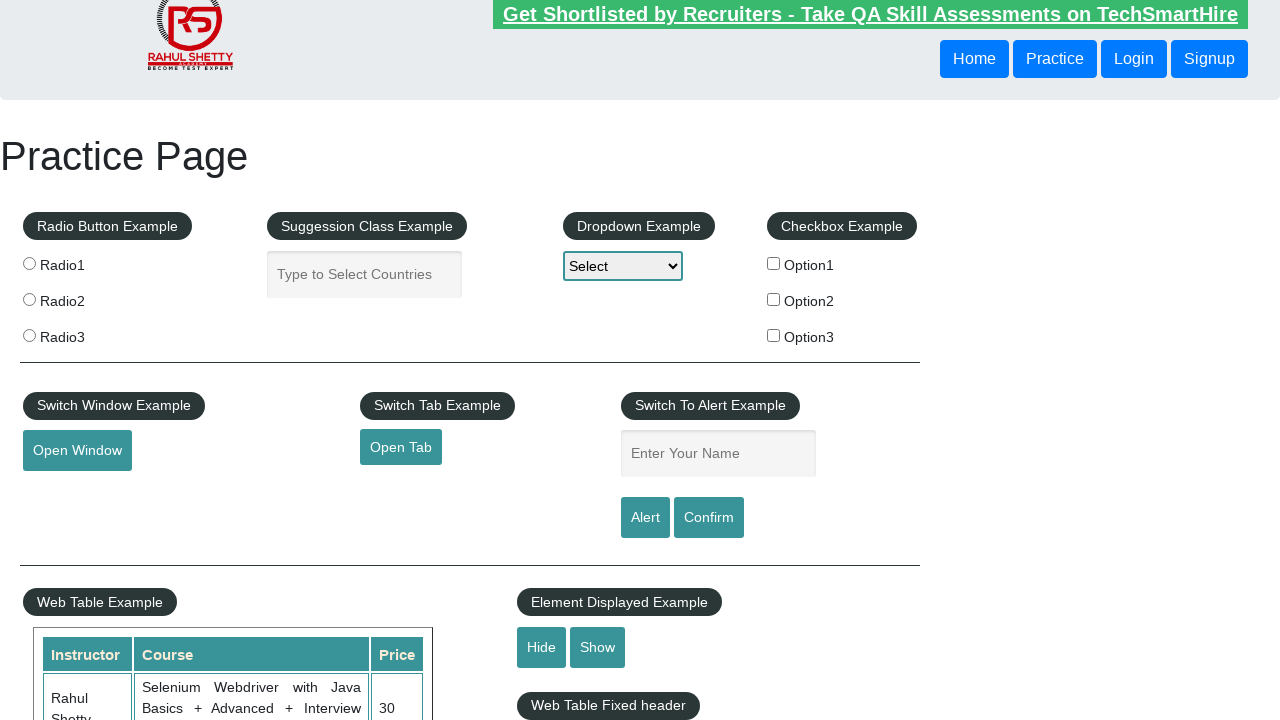

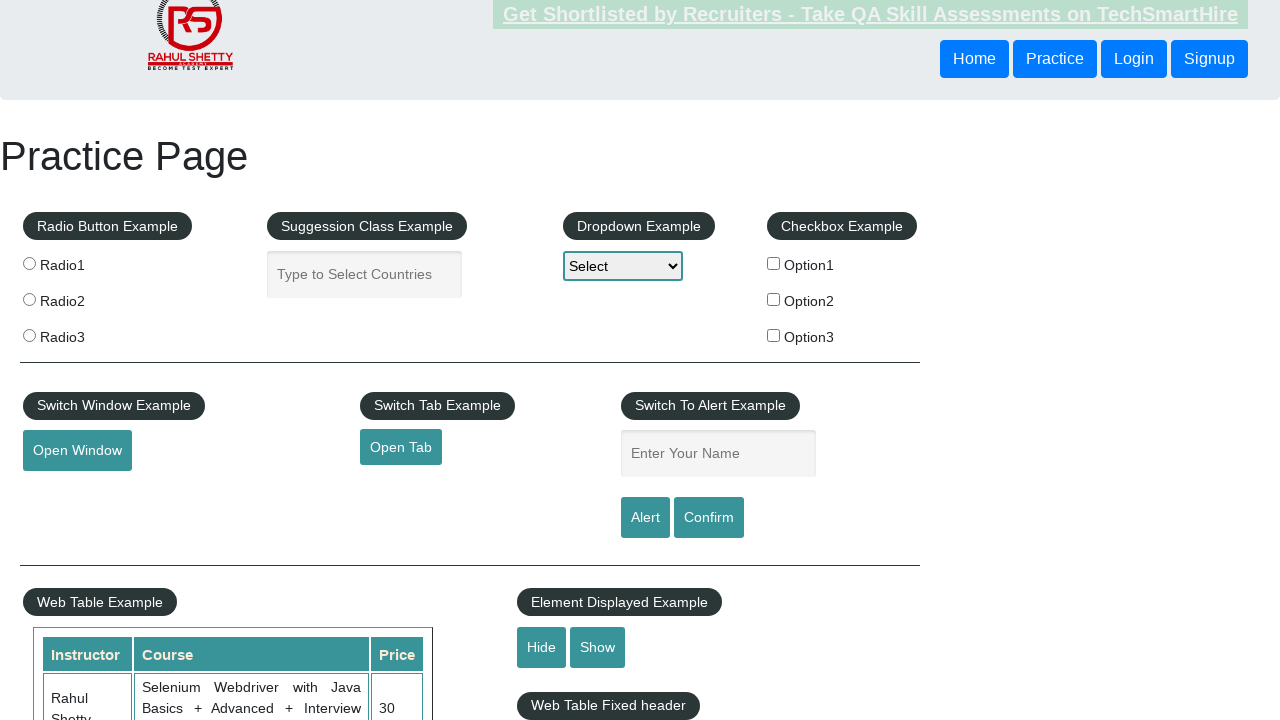